Tests iframe handling on jQueryUI demo page by switching to an iframe, verifying an element is displayed, switching back to main content, and clicking a navigation link

Starting URL: https://jqueryui.com/draggable/

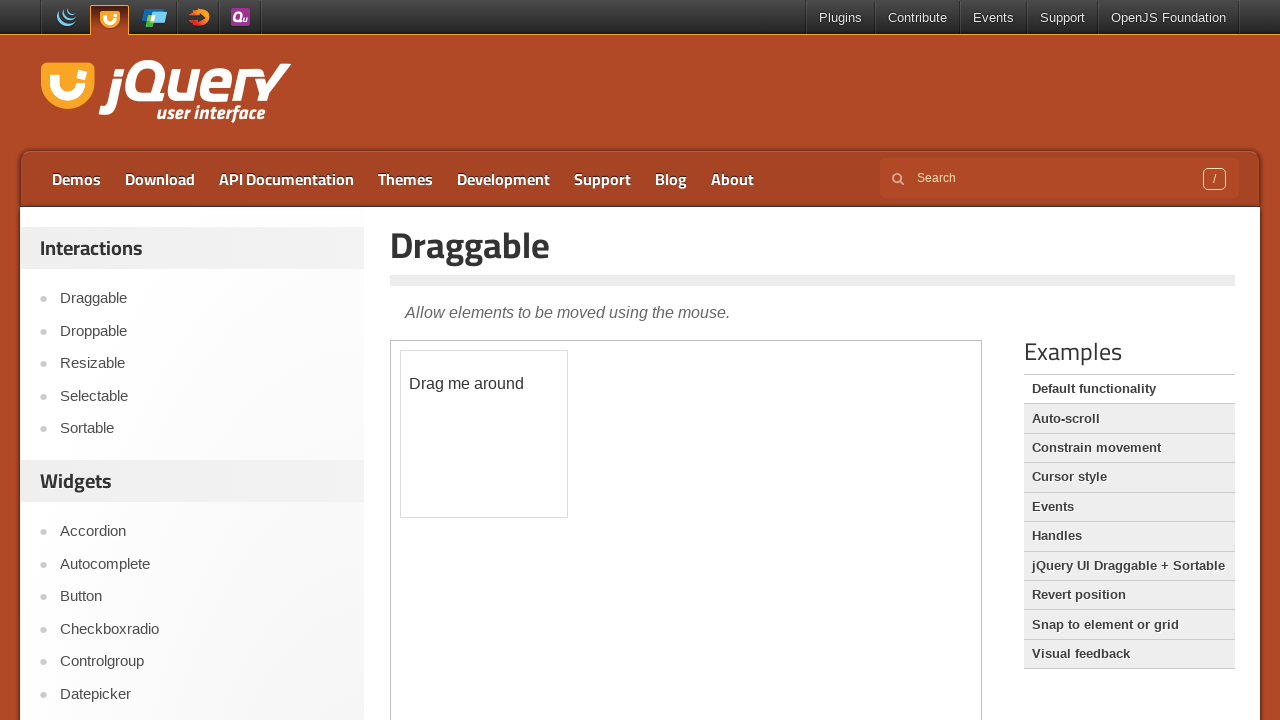

Located the demo iframe
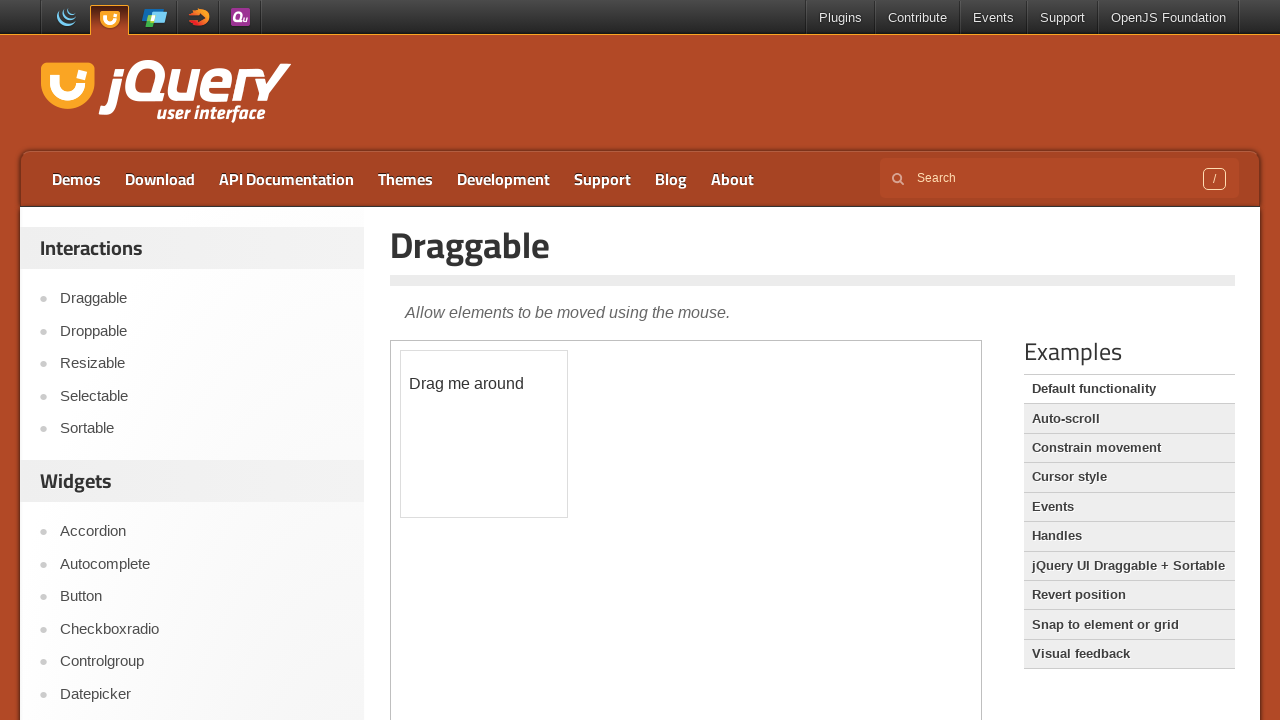

Verified draggable element is displayed in iframe
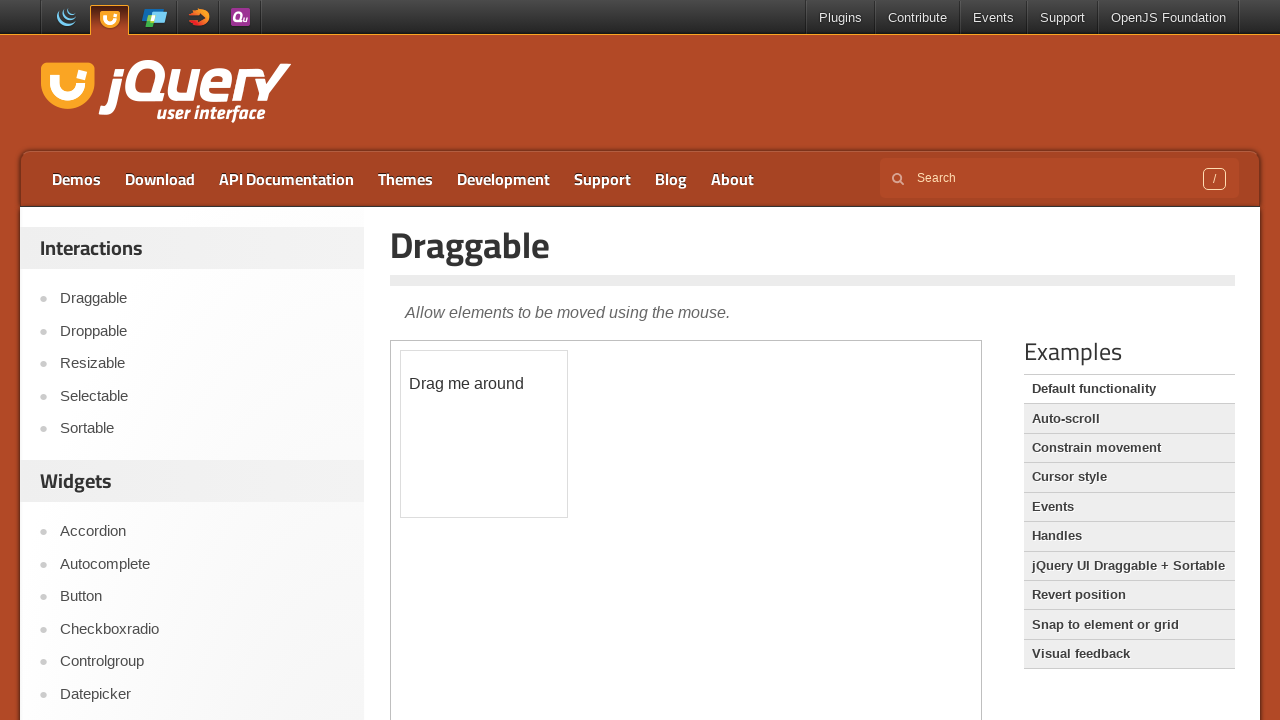

Clicked Droppable navigation link in main content at (202, 331) on text=Droppable
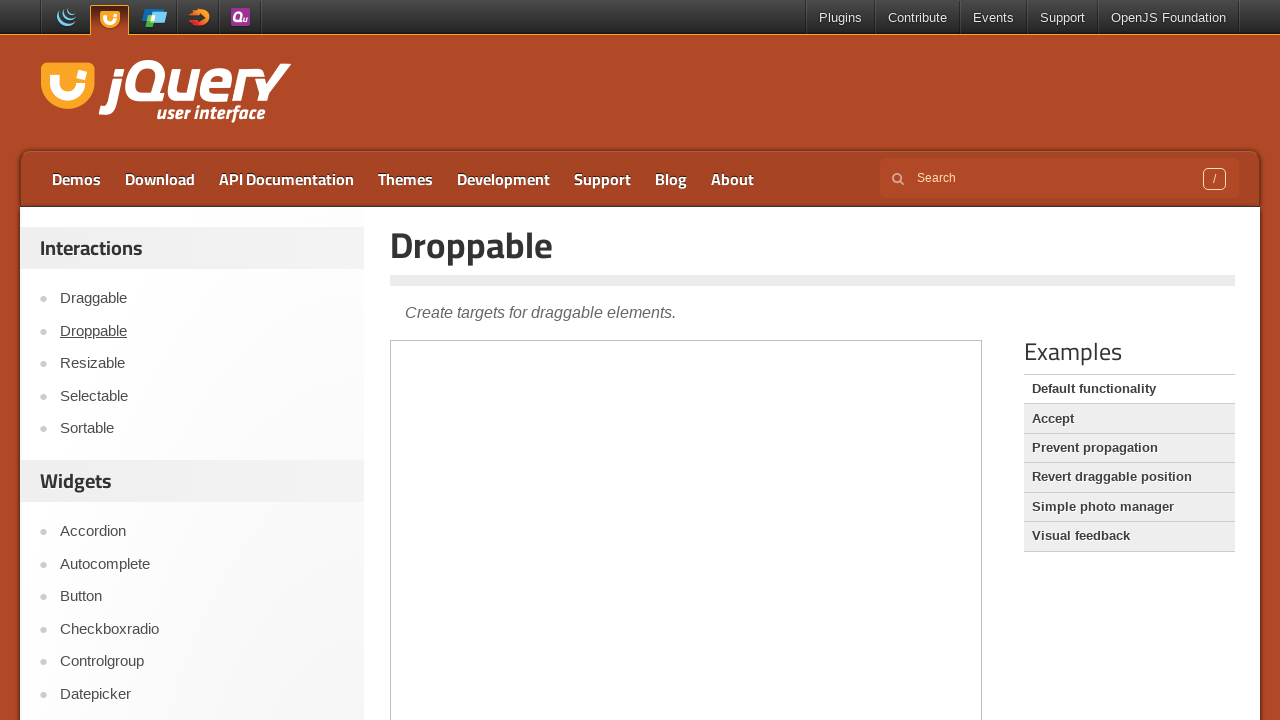

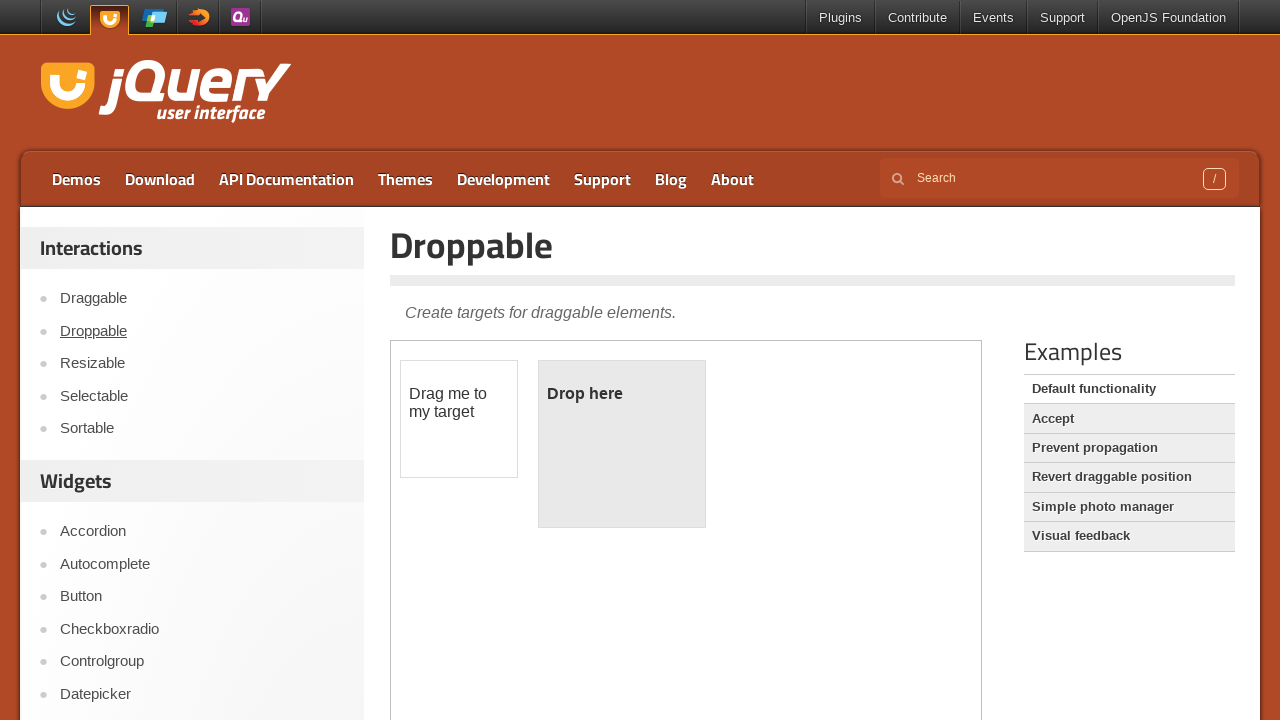